Tests browser navigation commands by navigating to Rolex website, then using browser back and forward navigation actions.

Starting URL: https://www.rolex.com/

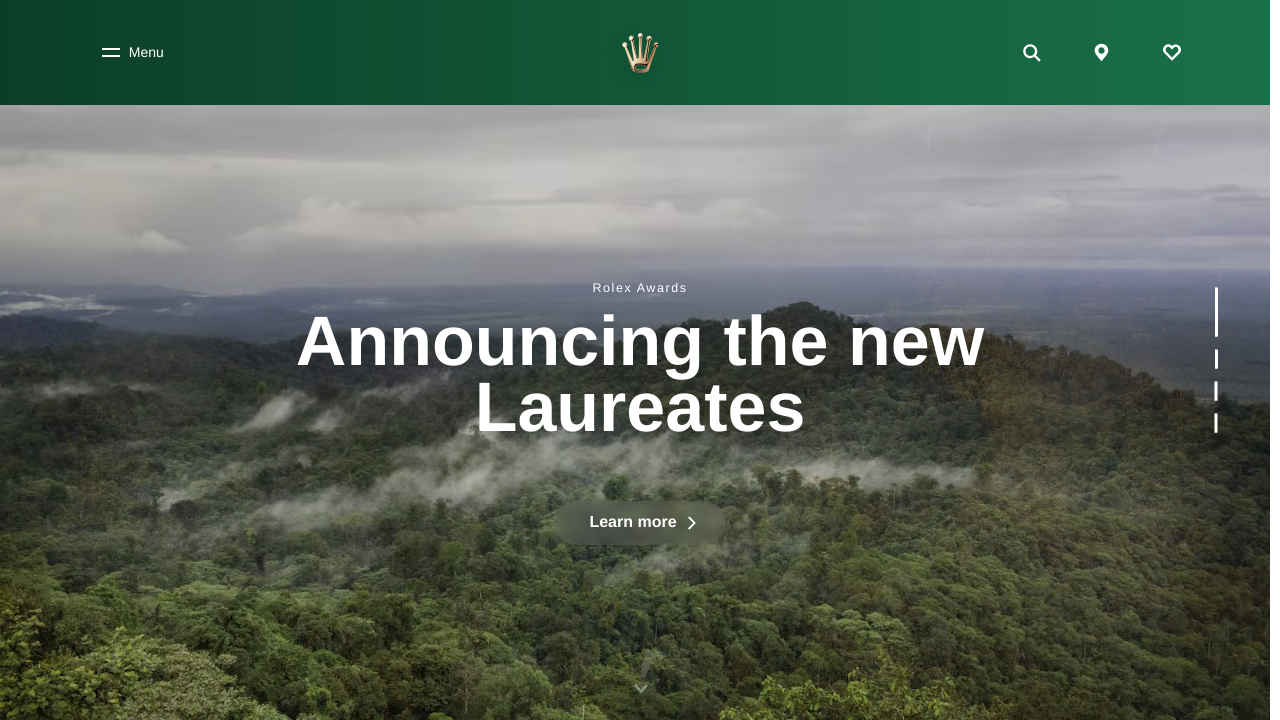

Navigated back in browser history
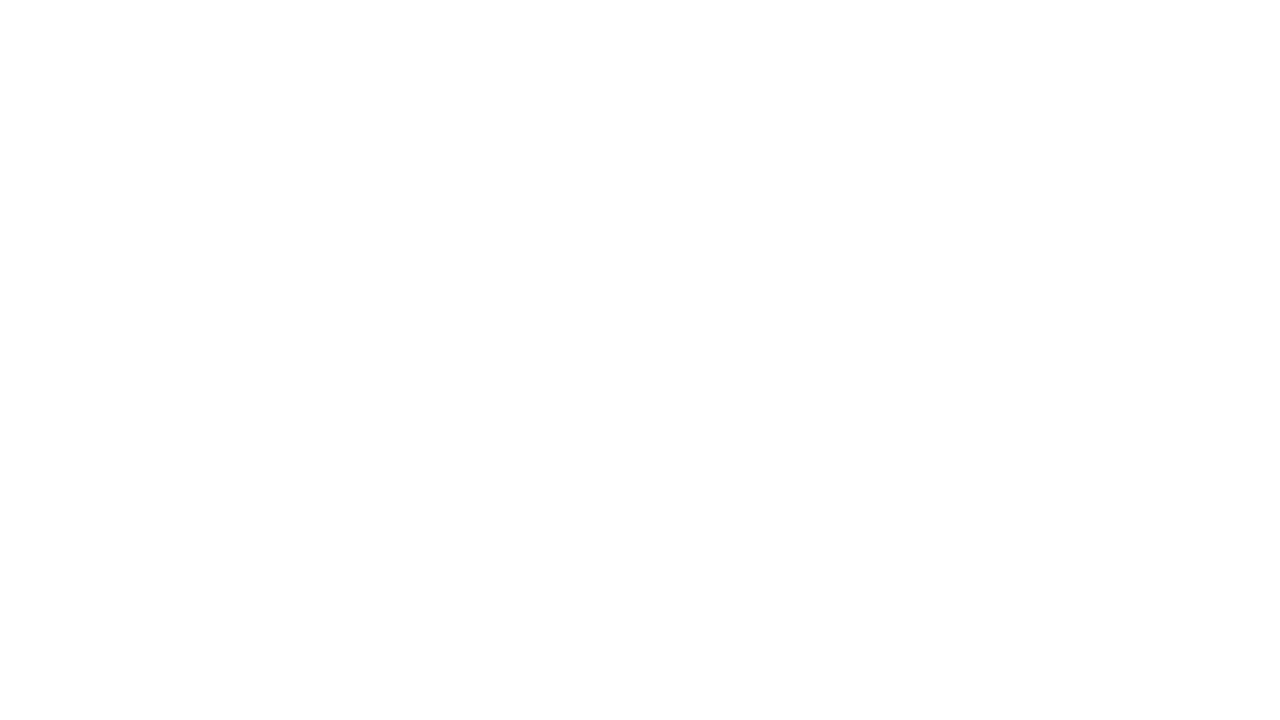

Navigated forward in browser history
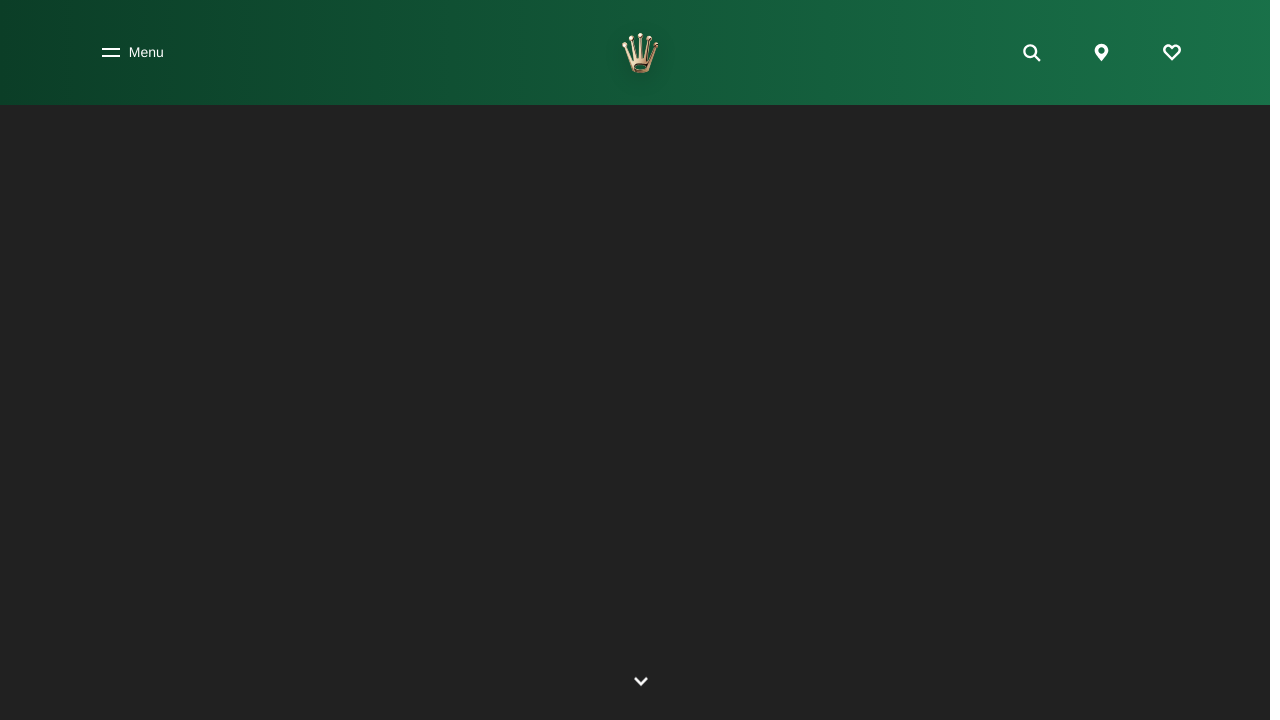

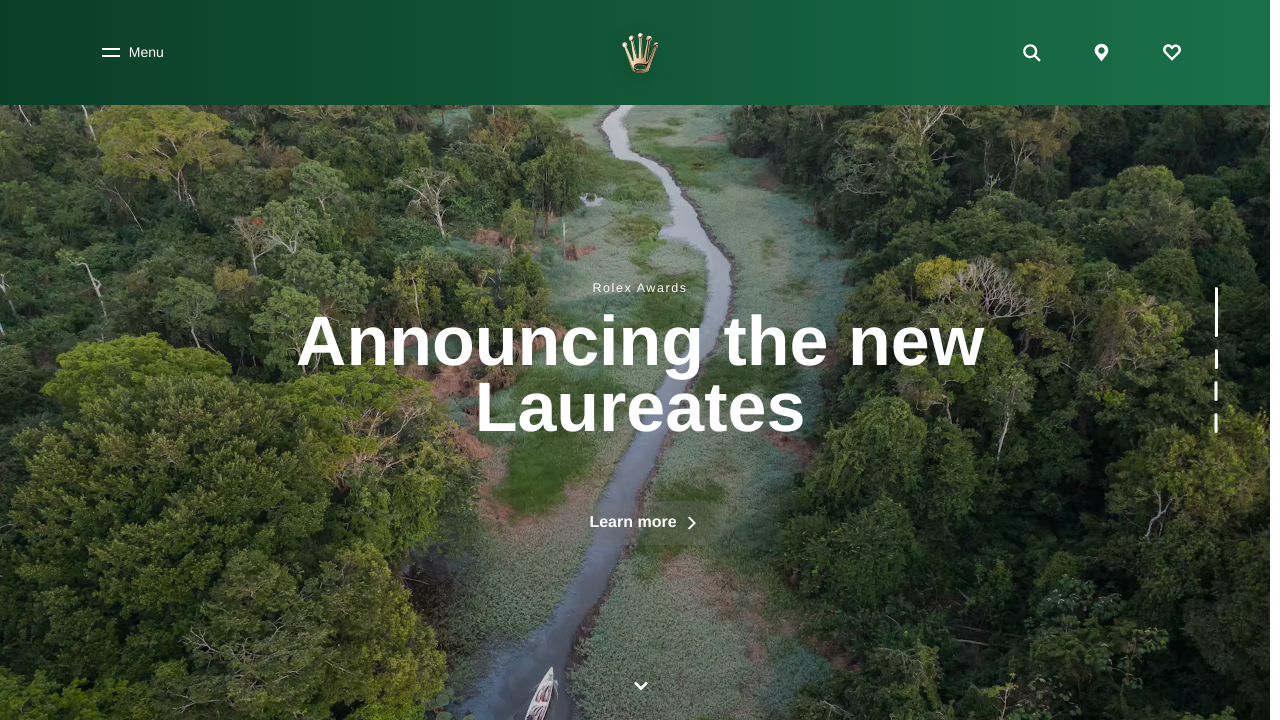